Tests Python.org search functionality by searching for "pycon" and verifying results are found

Starting URL: http://www.python.org

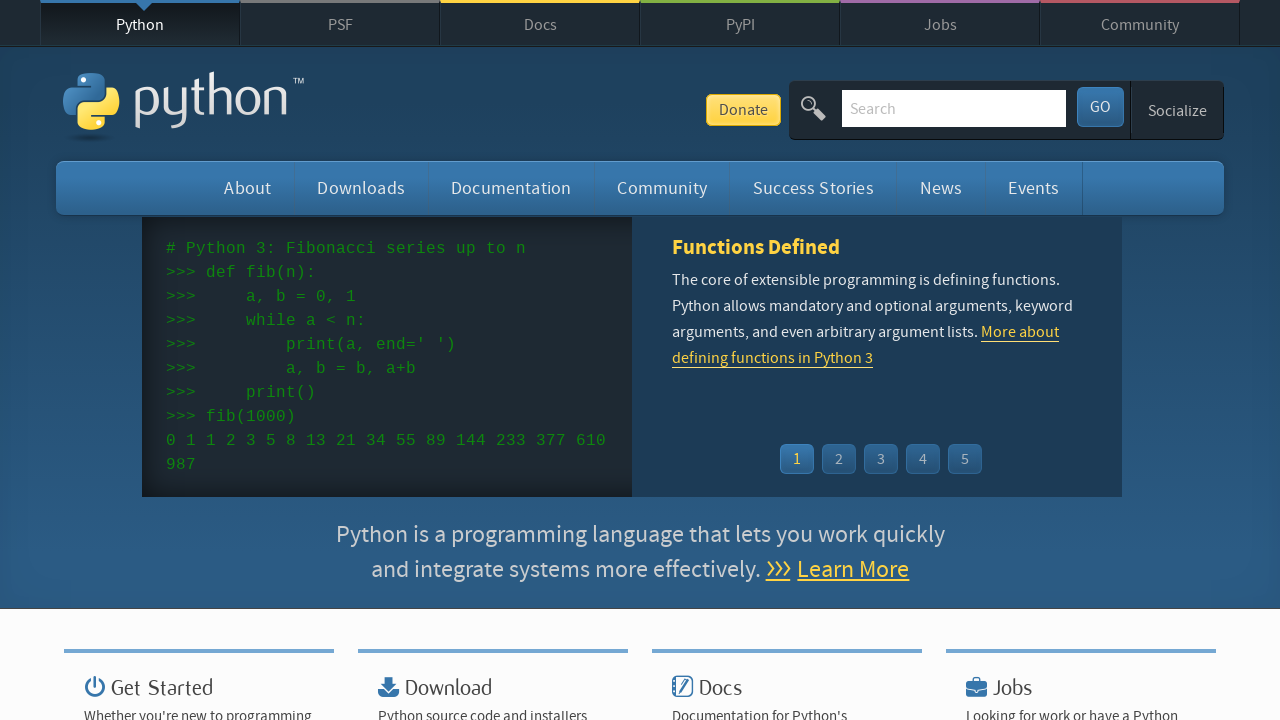

Filled search box with 'pycon' query on input[name='q']
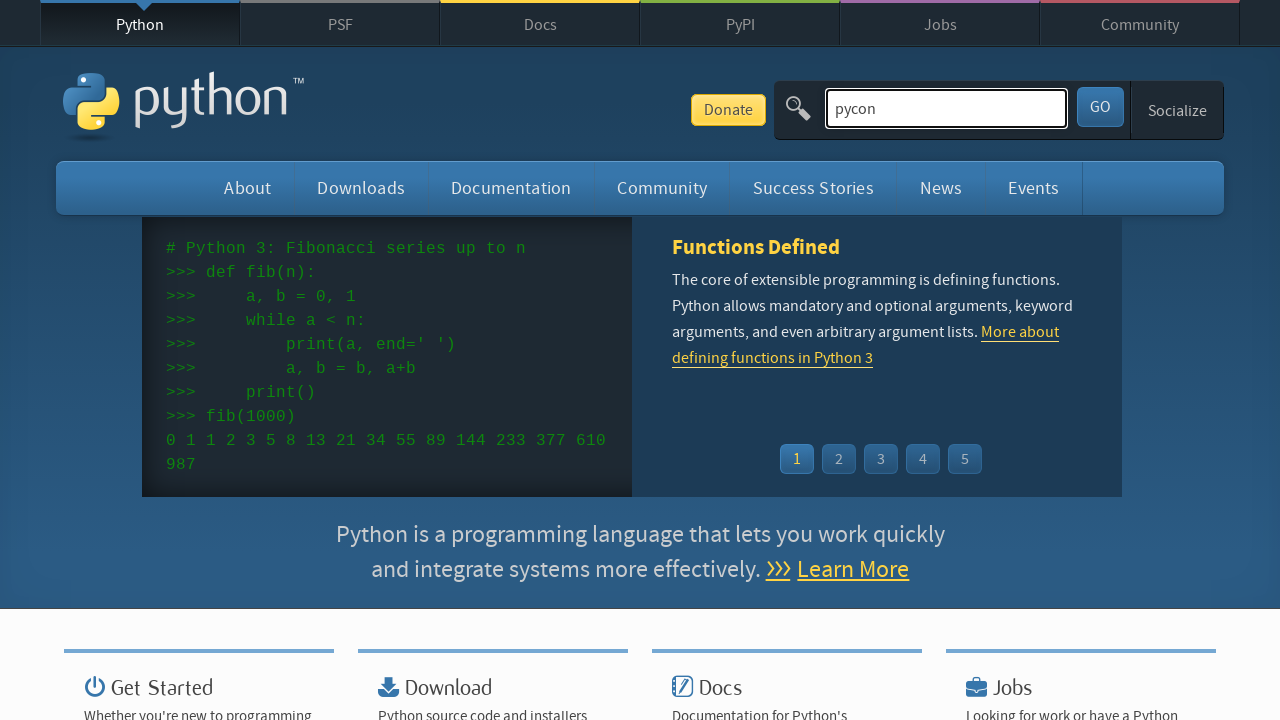

Pressed Enter to submit search query on input[name='q']
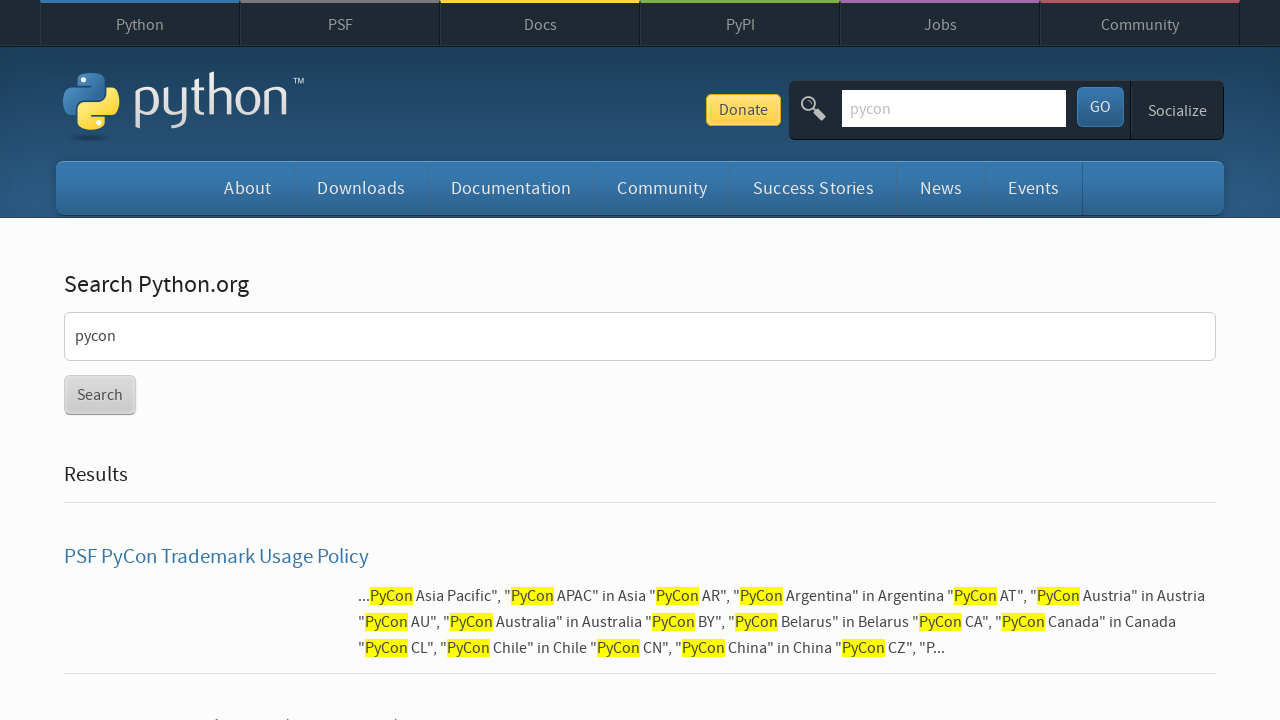

Waited for search results page to load (networkidle)
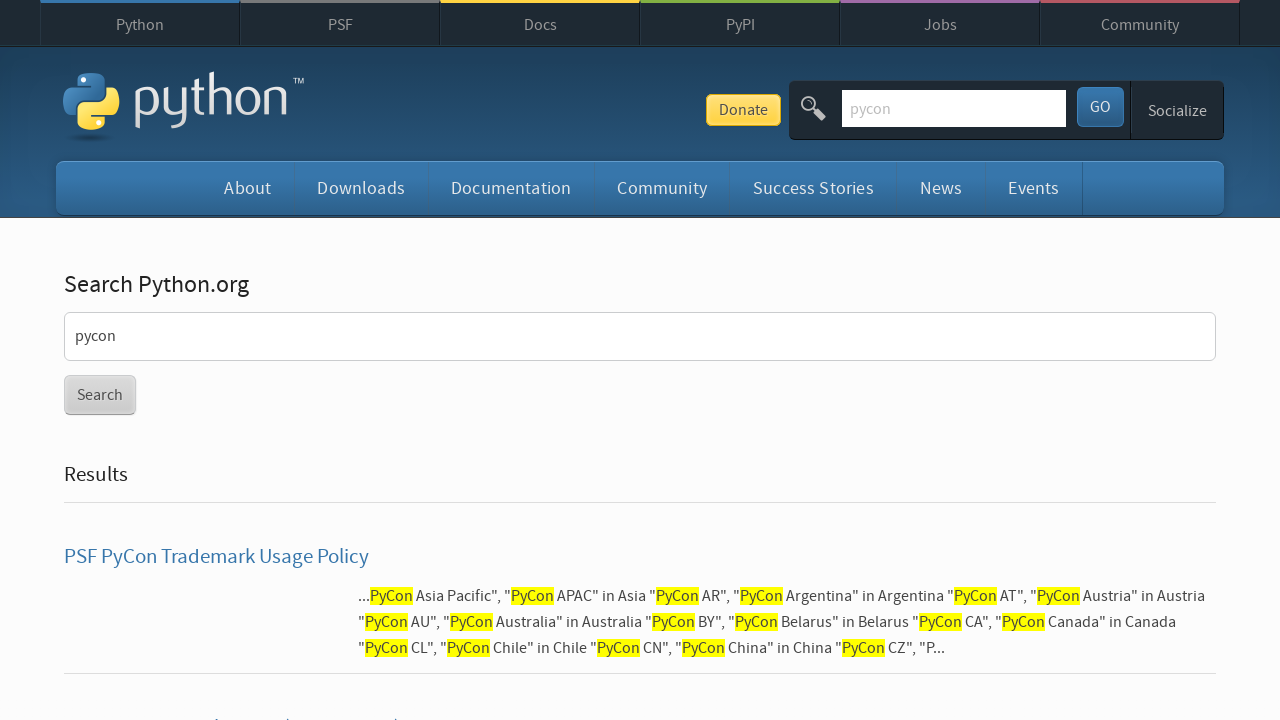

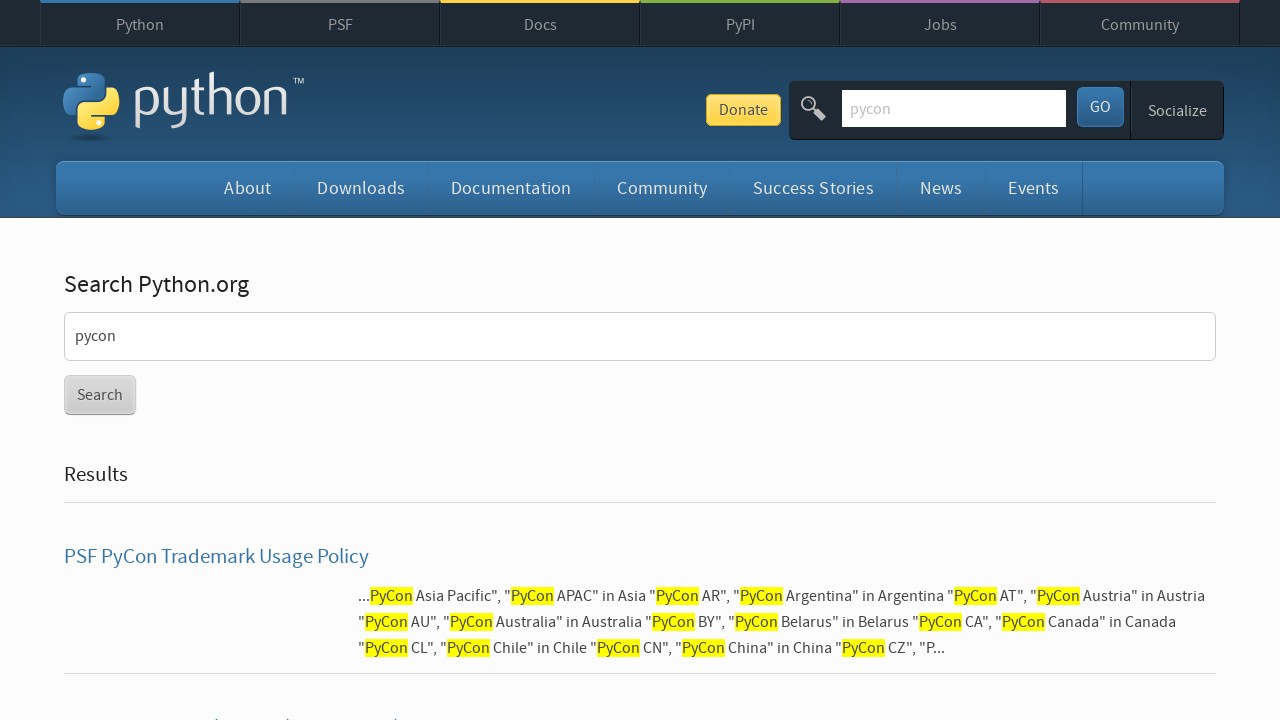